Tests navigation on Test Automation University website by clicking on Certificates link, then Top 100 Students link, and verifying students are displayed on the page.

Starting URL: https://testautomationu.applitools.com/

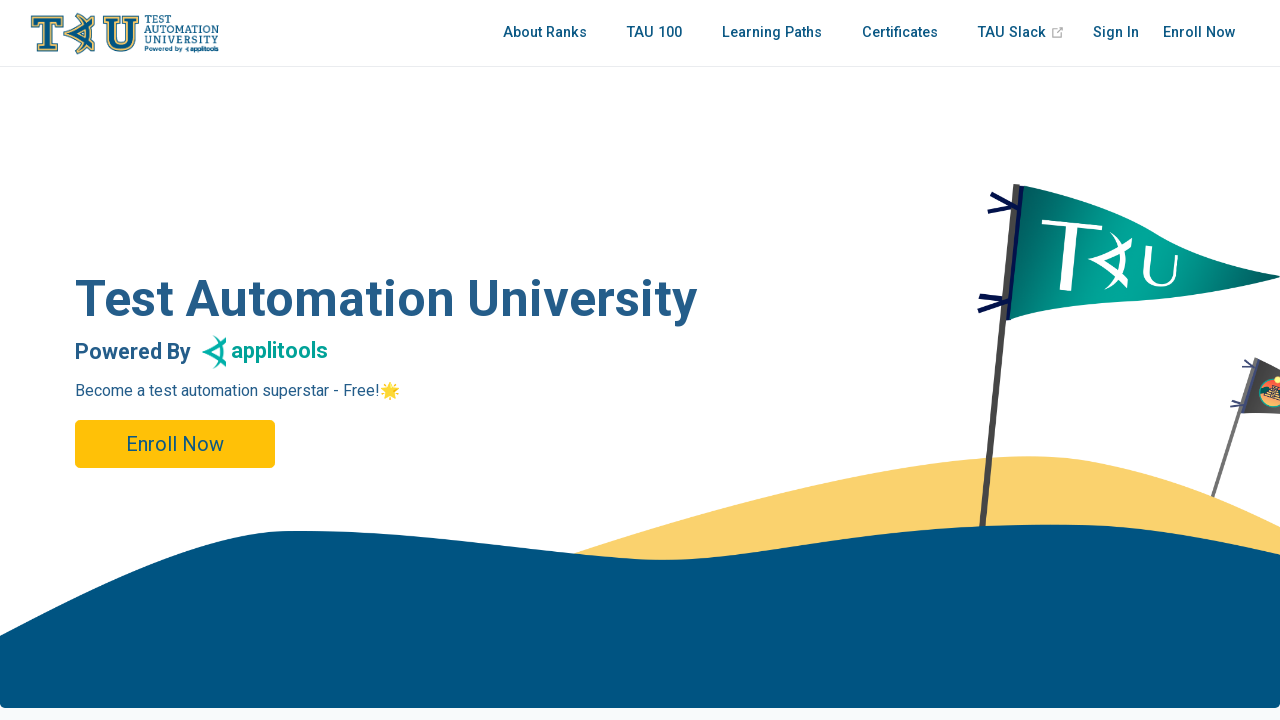

Clicked on Certificates link at (900, 33) on a:text('Certificates')
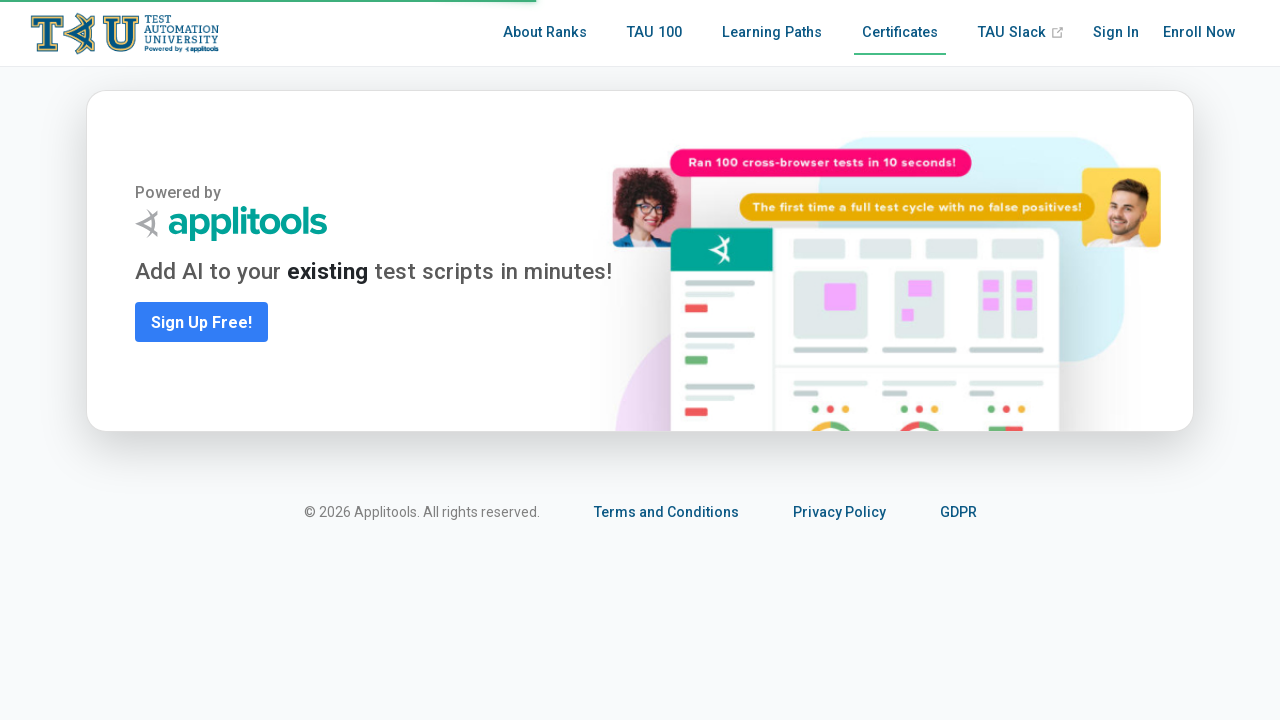

Clicked on Top 100 Students link at (654, 33) on nav.nav-links.can-hide a[href='/tau100.html']
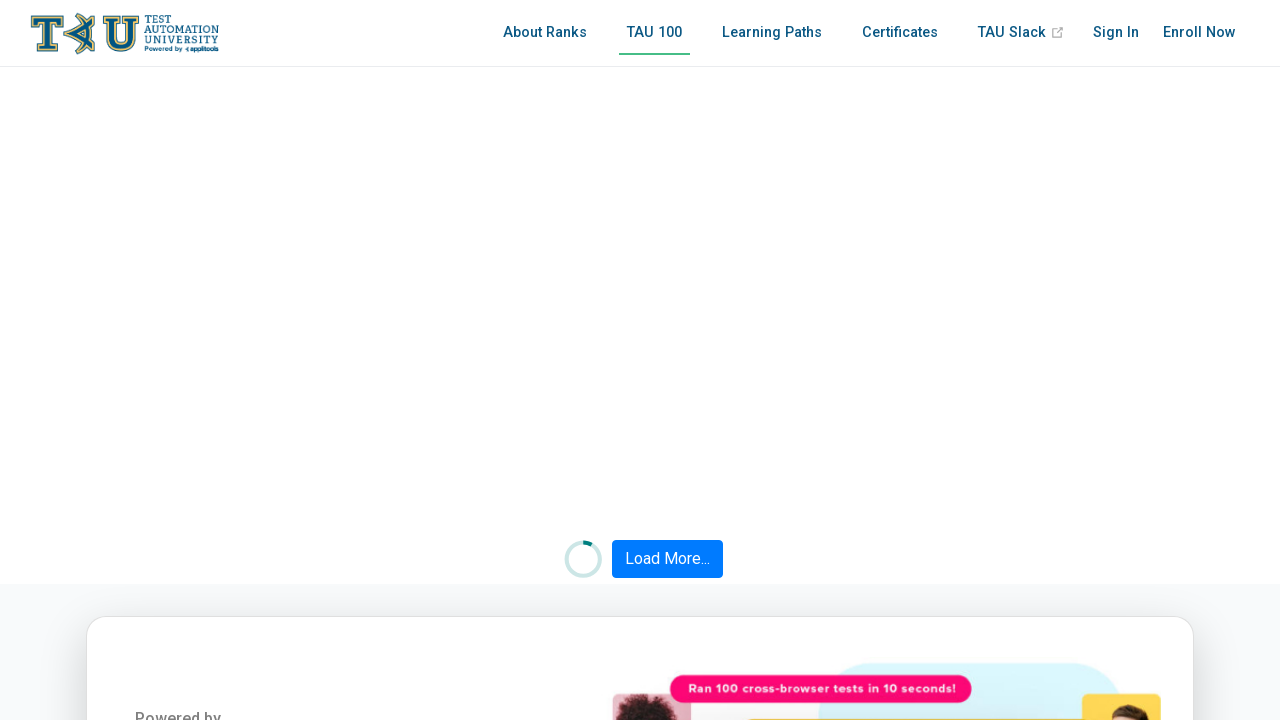

Students list loaded and verified on the page
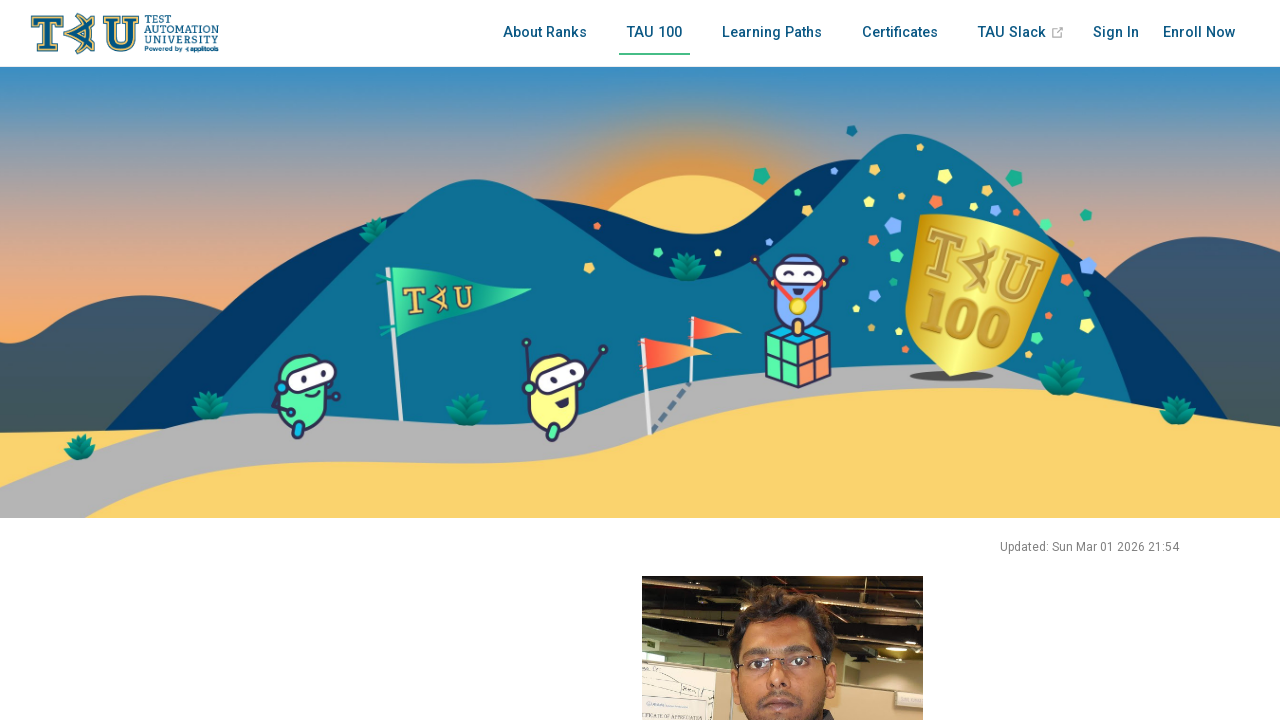

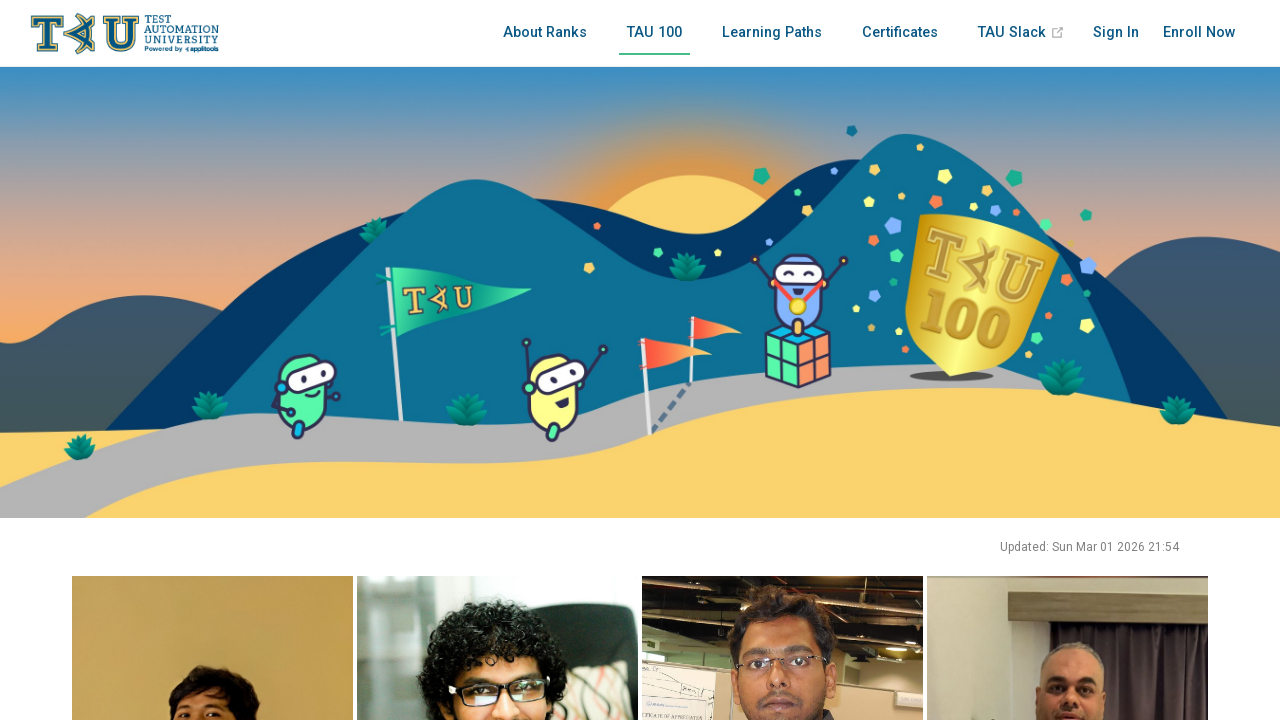